Tests browser window handling by clicking a link that opens a new window, switching to the child window, clicking on "Solutions" link, navigating back, and closing the child window.

Starting URL: https://opensource-demo.orangehrmlive.com/web/index.php/auth/login

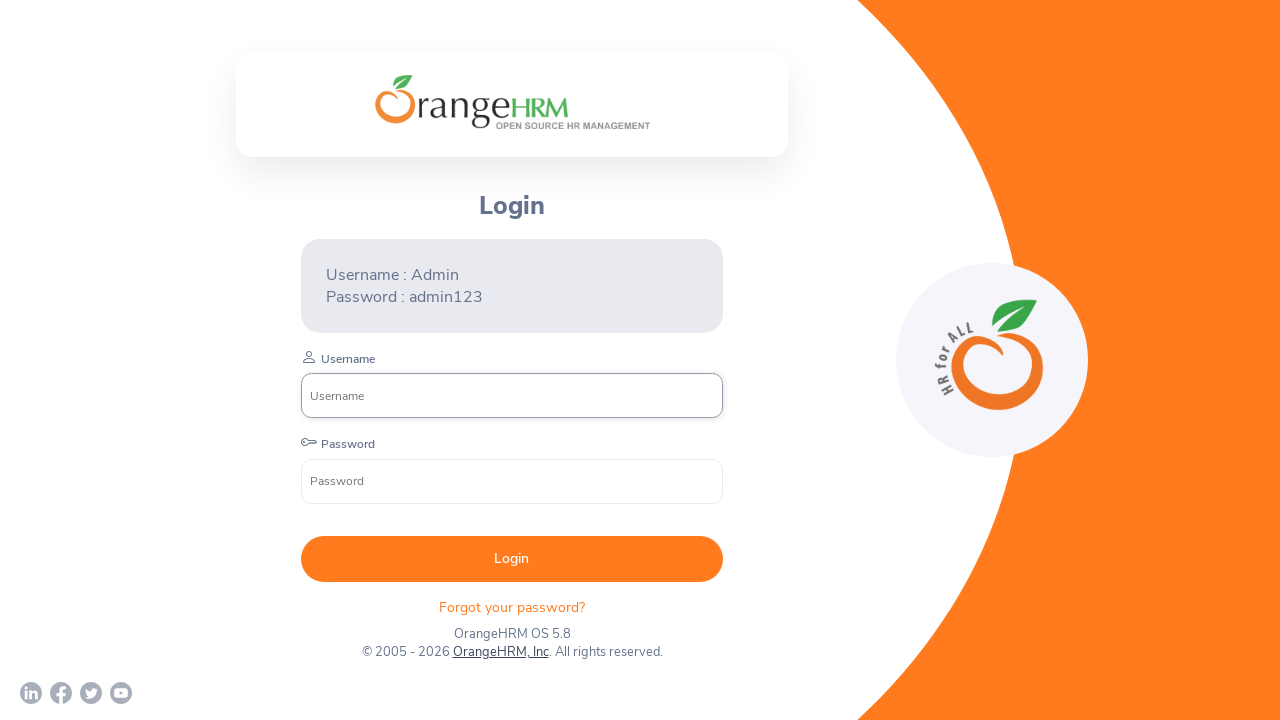

Clicked OrangeHRM, Inc link to open new window at (500, 652) on xpath=//a[normalize-space()='OrangeHRM, Inc']
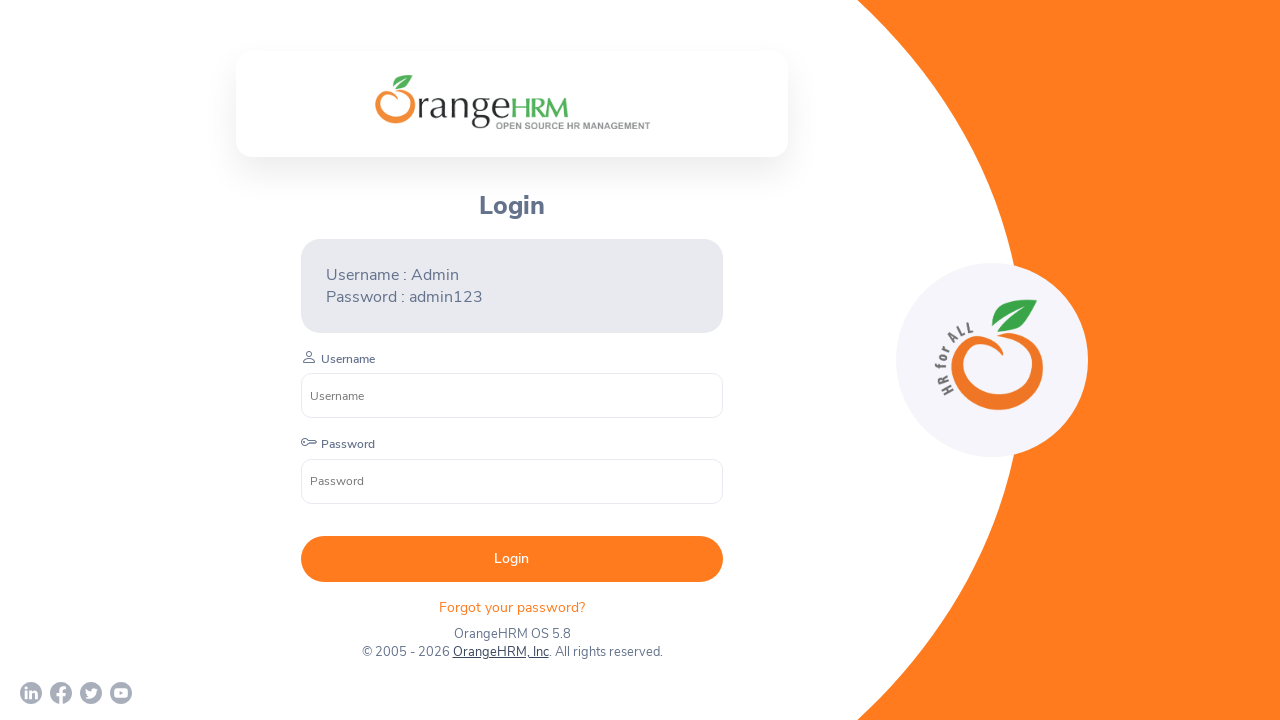

Captured child window reference
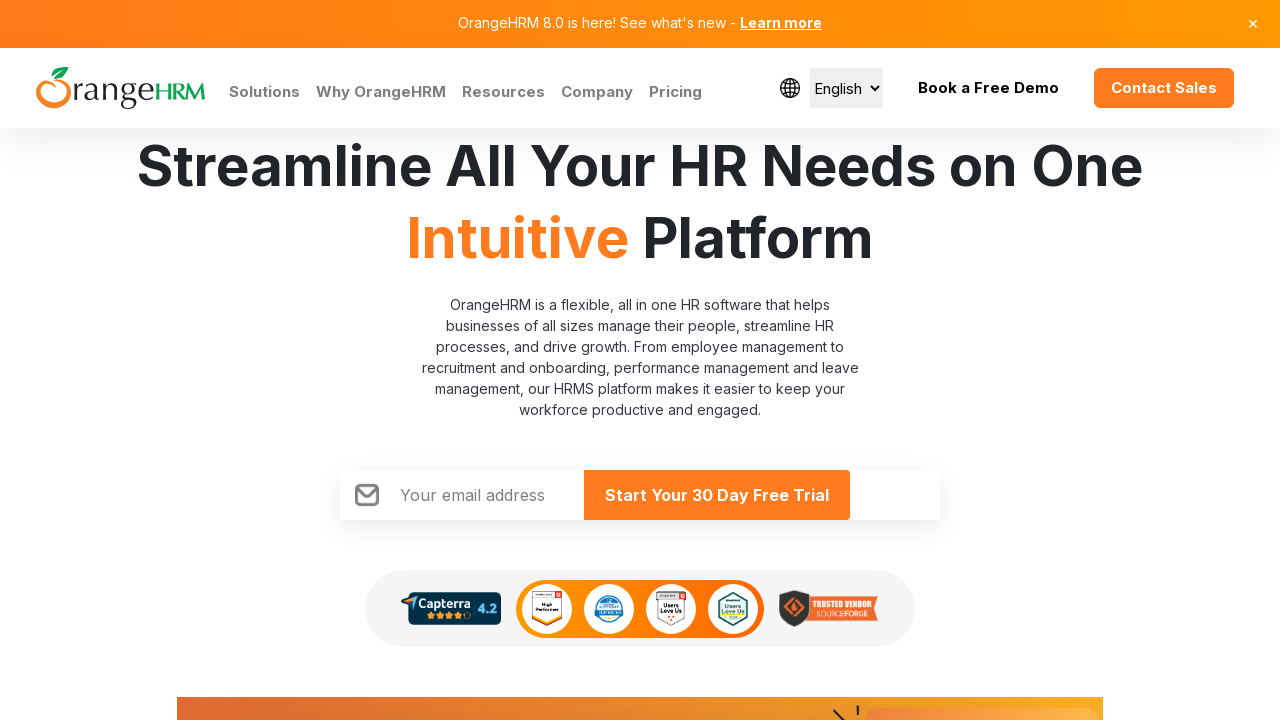

Child window loaded completely
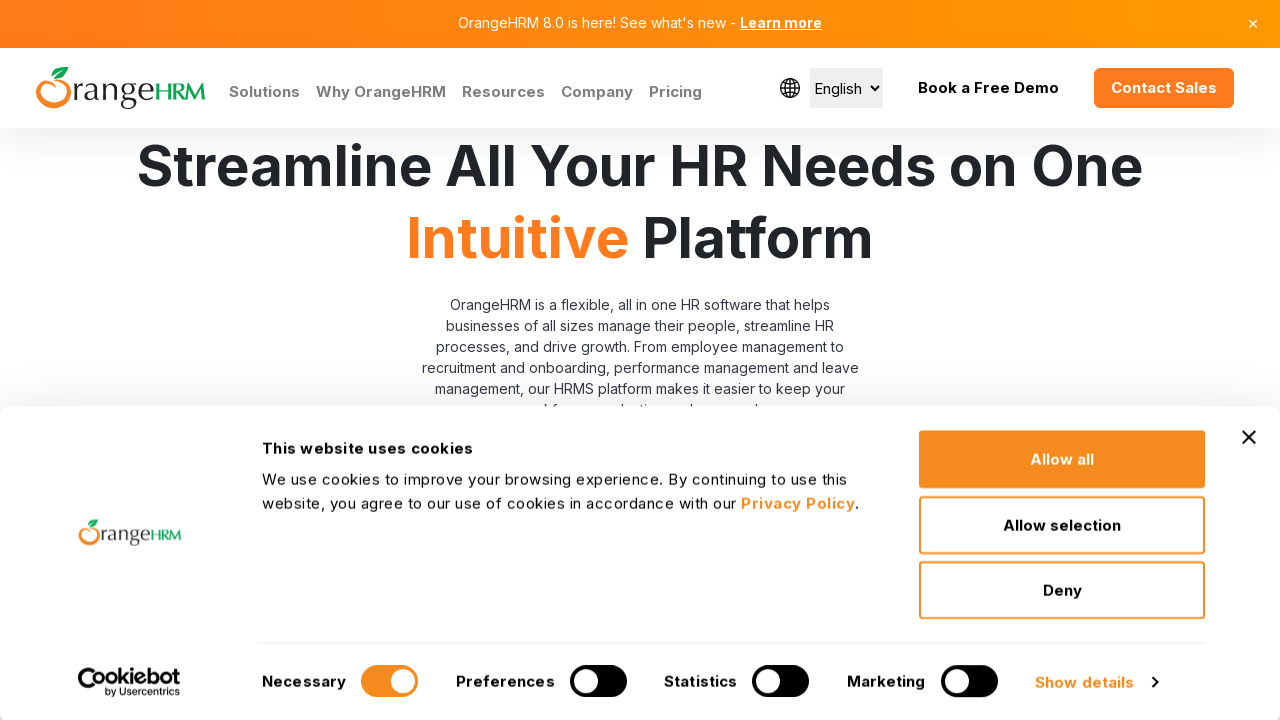

Clicked Solutions link in child window at (264, 92) on xpath=//a[normalize-space()='Solutions']
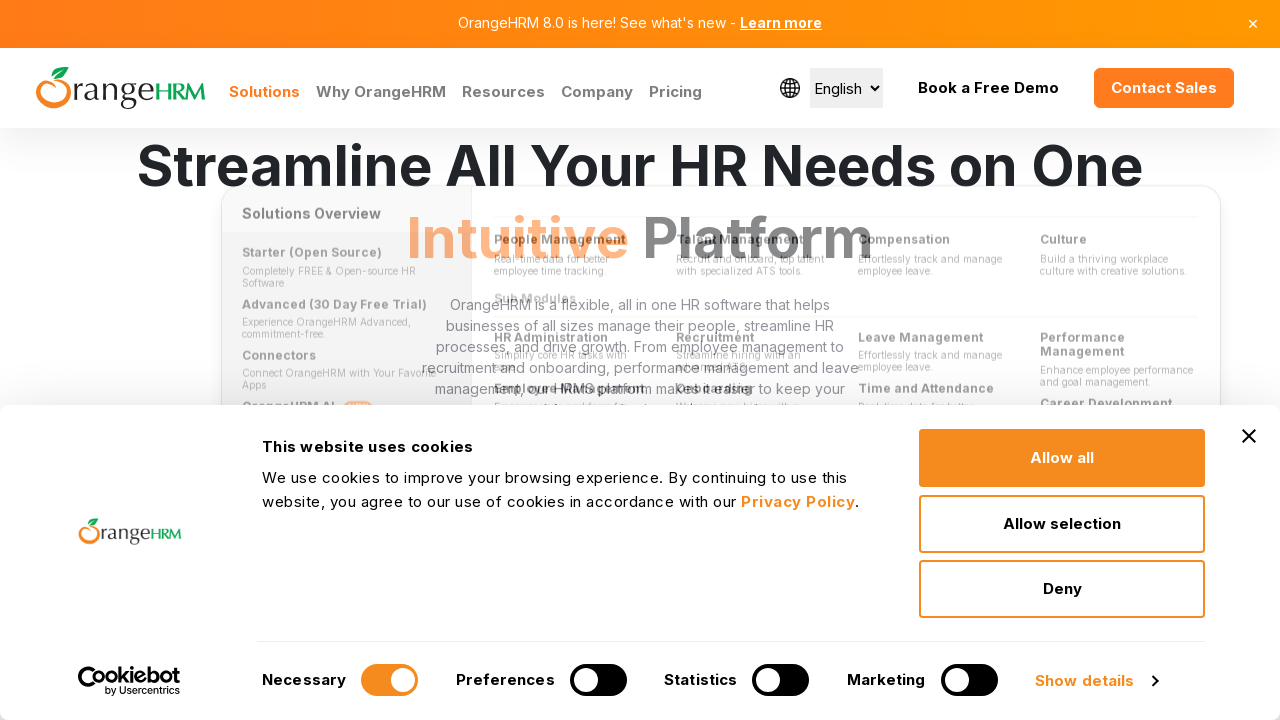

Navigated back in child window
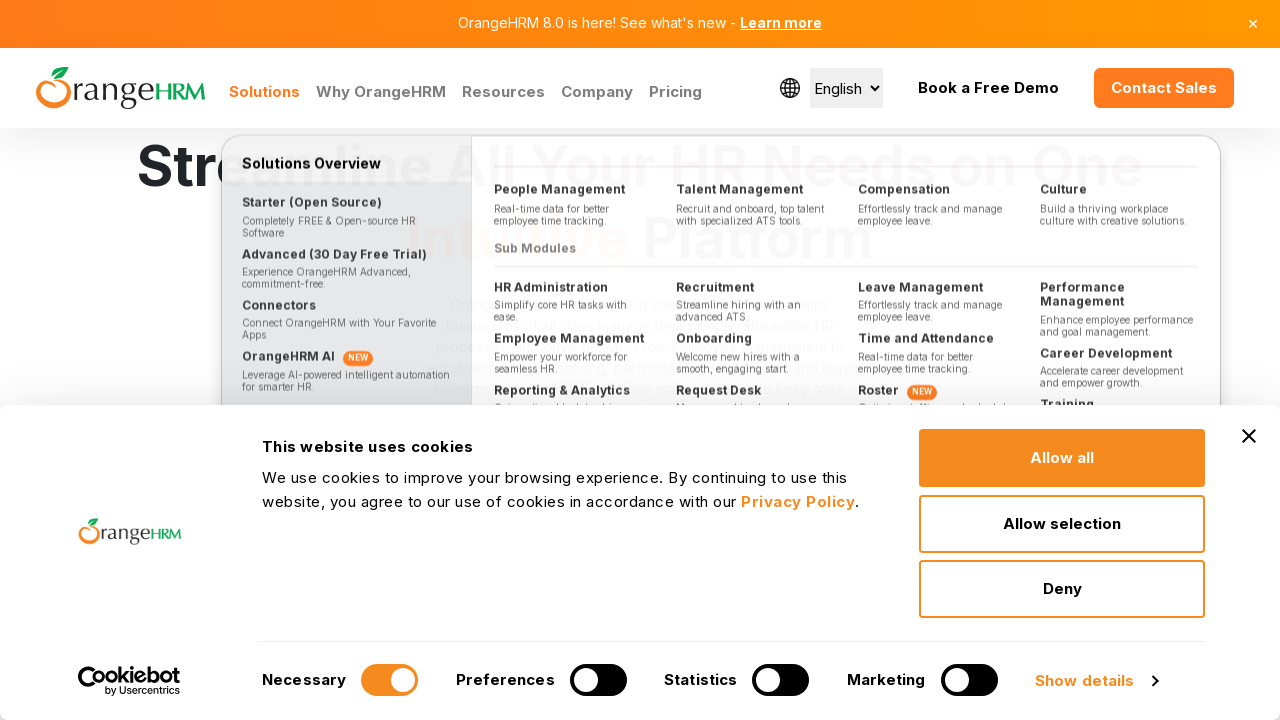

Closed child window
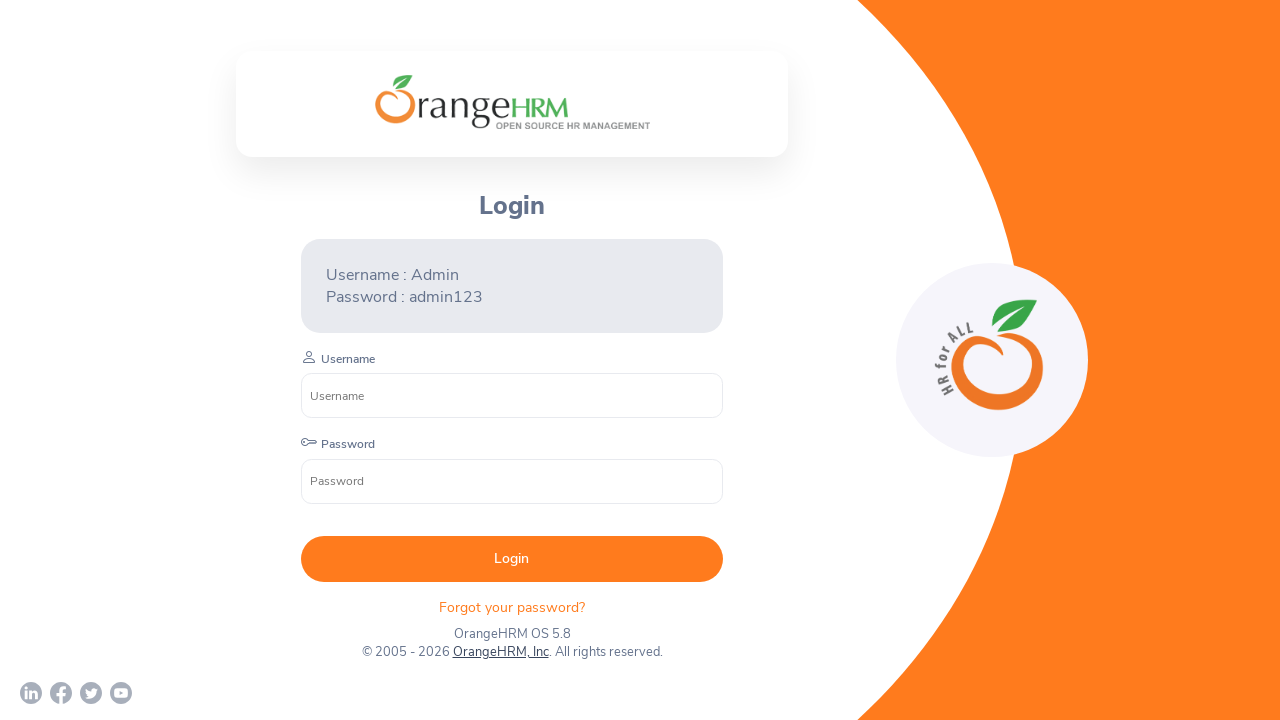

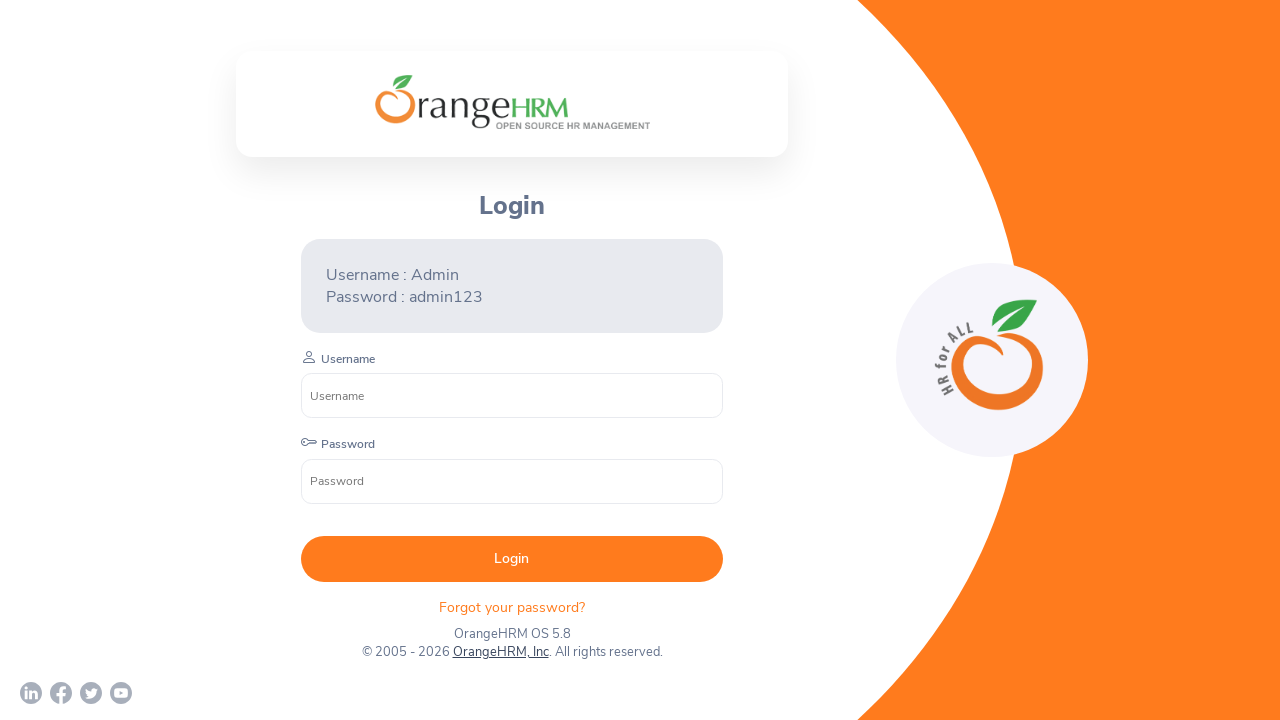